Tests the autocomplete input functionality by typing a color name into the multiple selection autocomplete field

Starting URL: https://demoqa.com/auto-complete

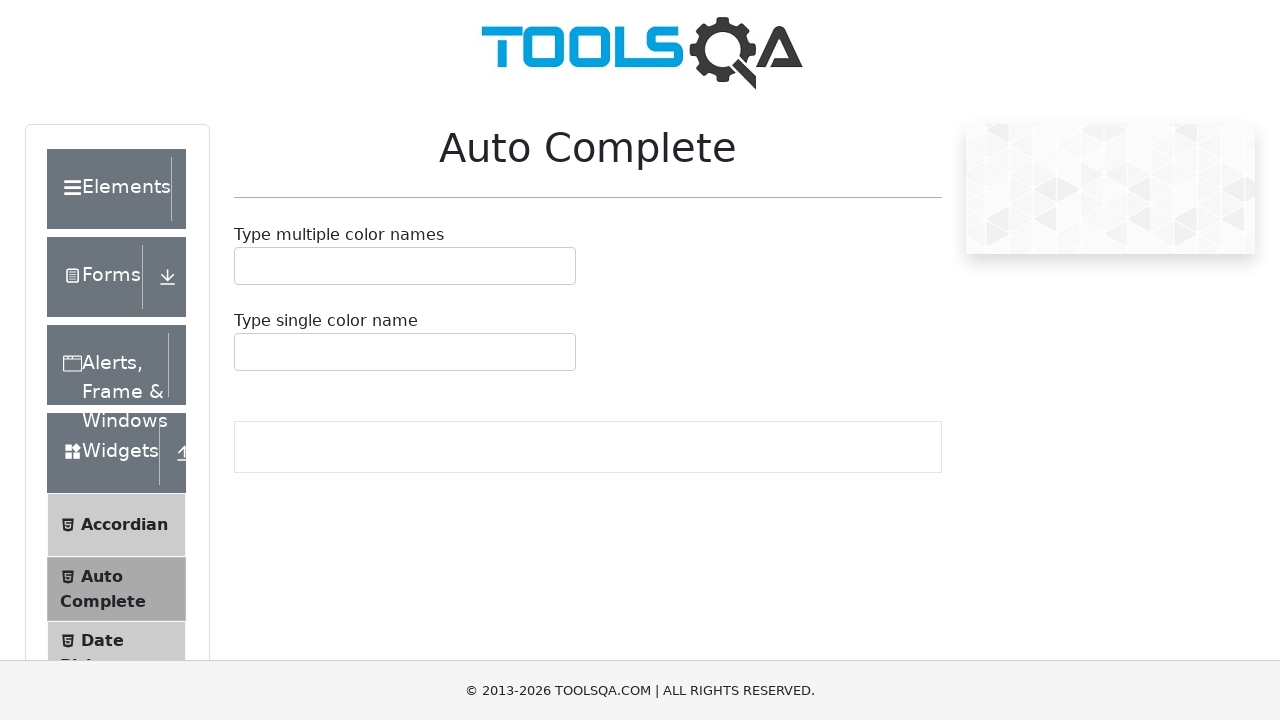

Navigated to autocomplete demo page
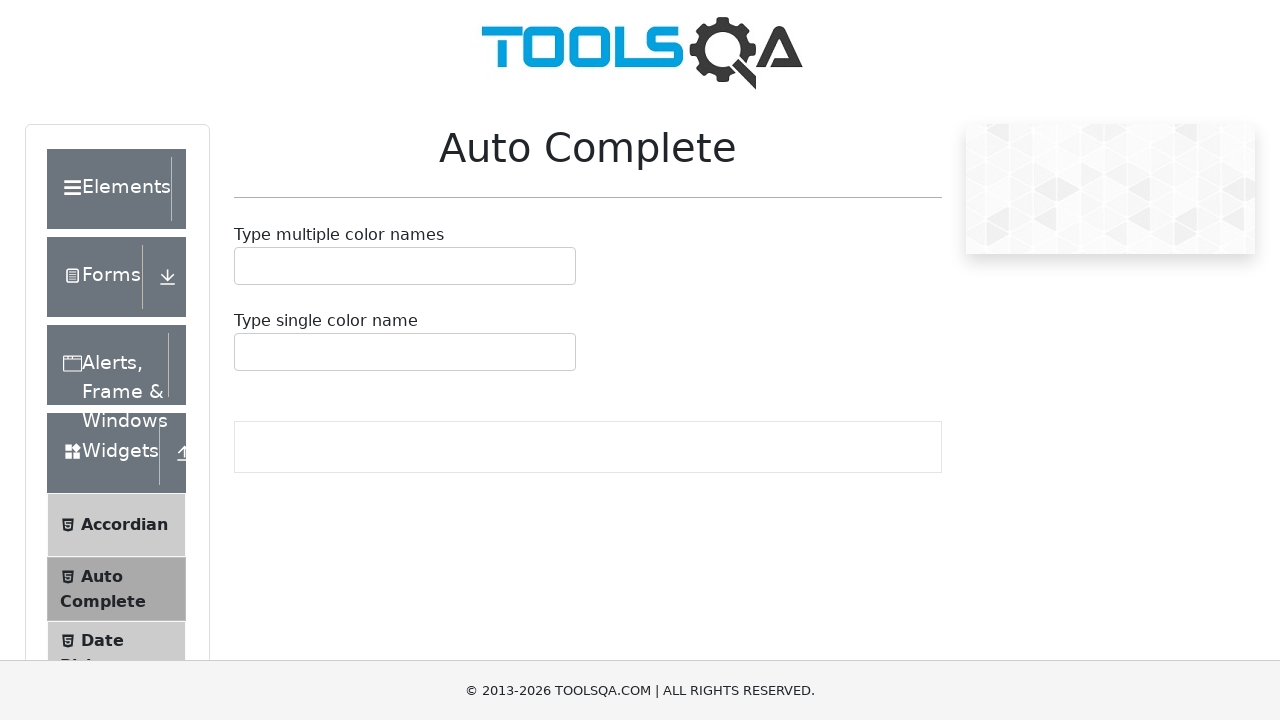

Typed 'red' into the multiple selection autocomplete field on #autoCompleteMultipleInput
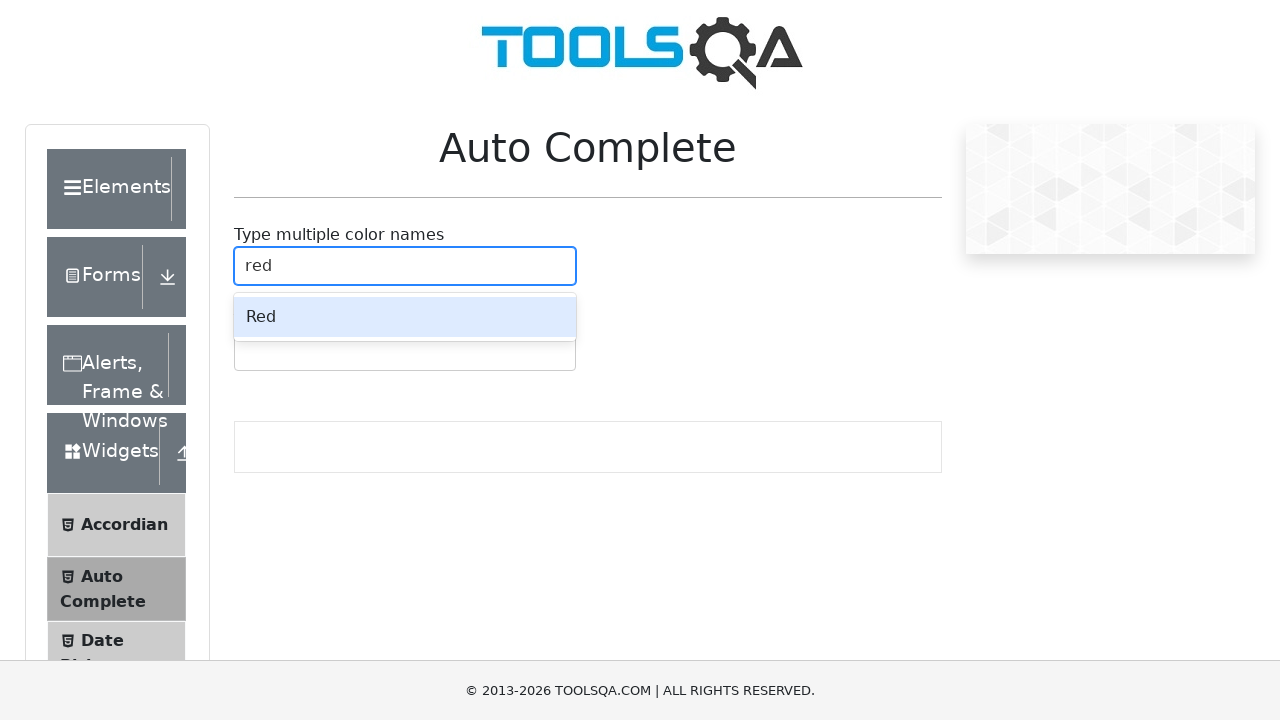

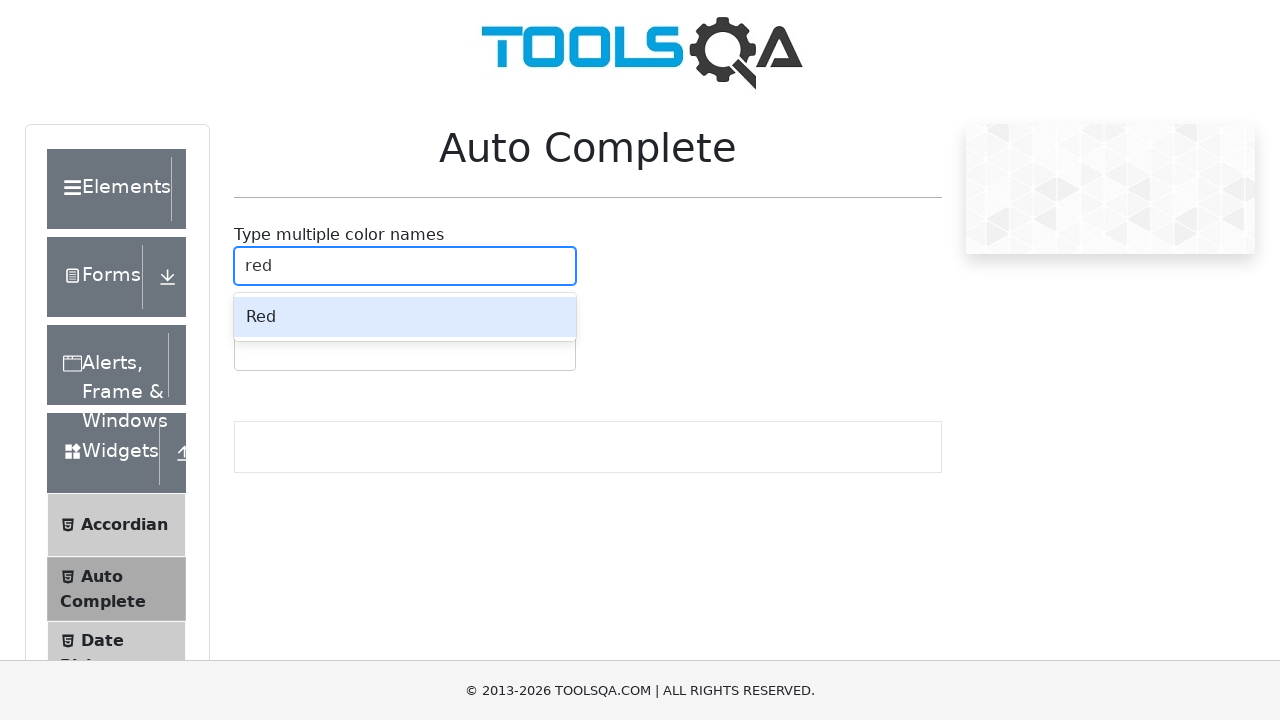